Tests dynamic loading with a 5-second implicit wait timeout, clicking a button and verifying the "Hello World!" text appears

Starting URL: https://automationfc.github.io/dynamic-loading/

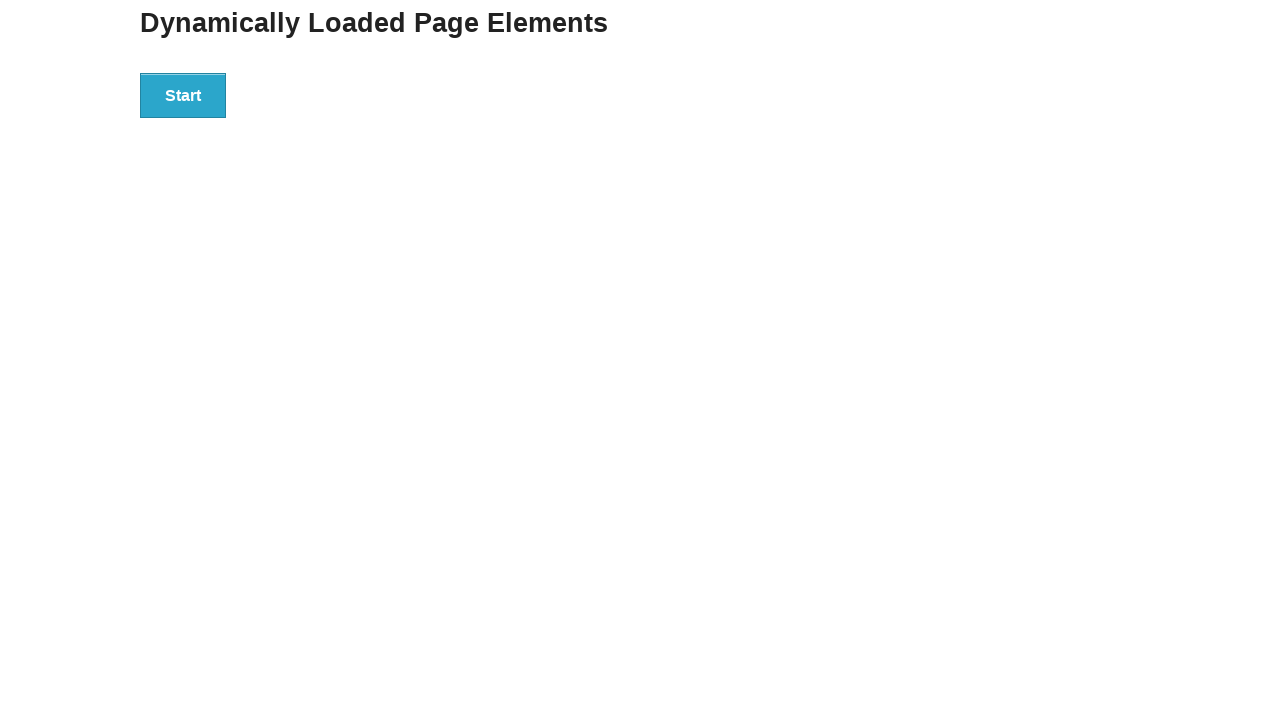

Clicked the start button to trigger dynamic loading at (183, 95) on div#start>button
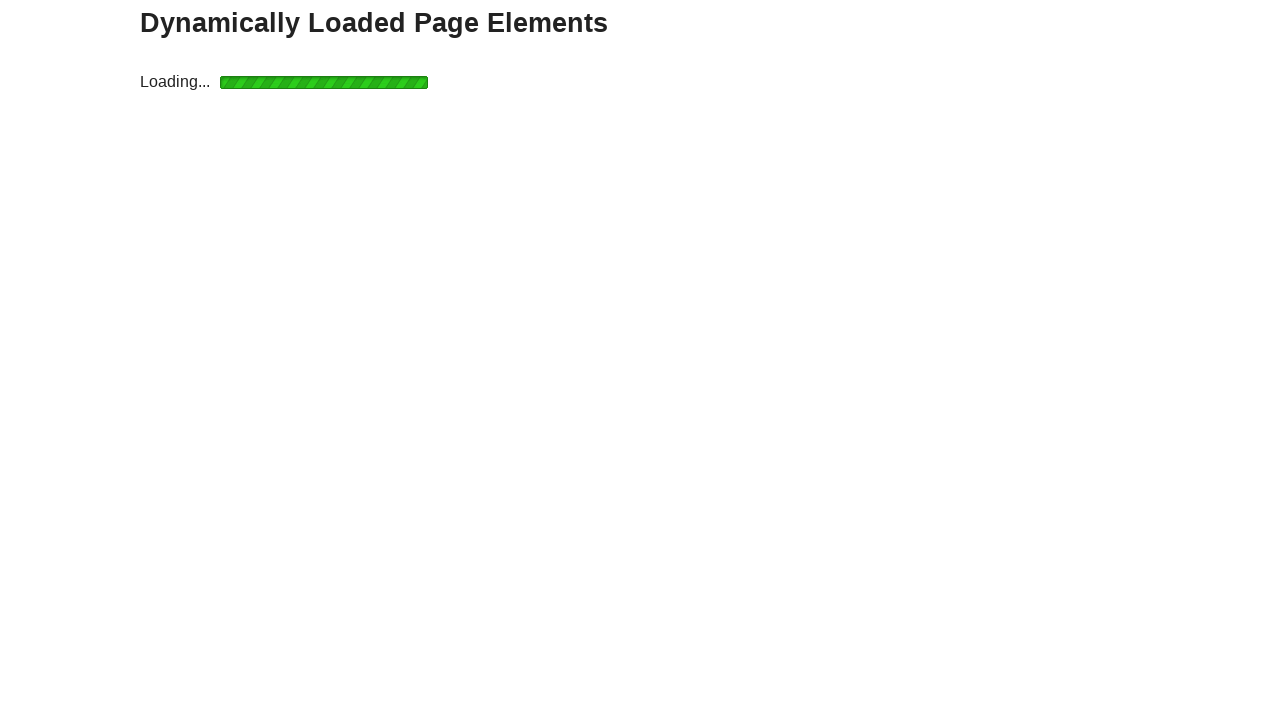

Waited for 'Hello World!' element to become visible within 5-second implicit wait timeout
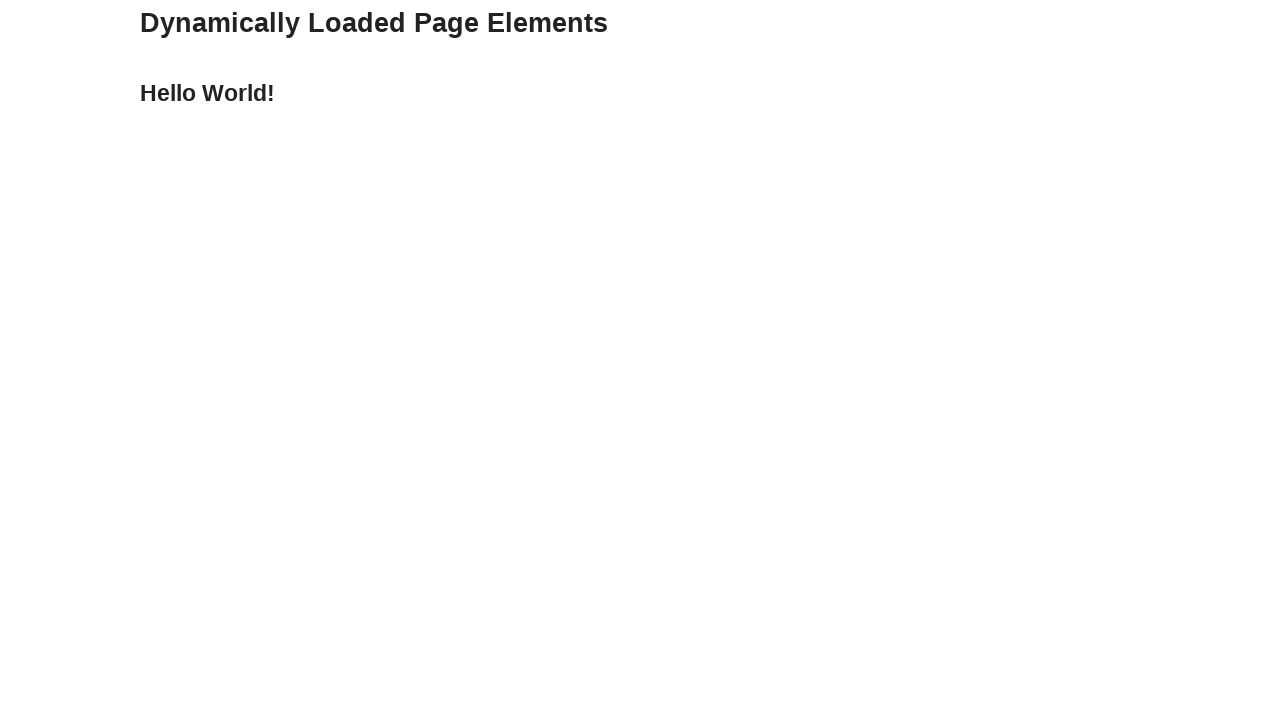

Retrieved text content: 'Hello World!'
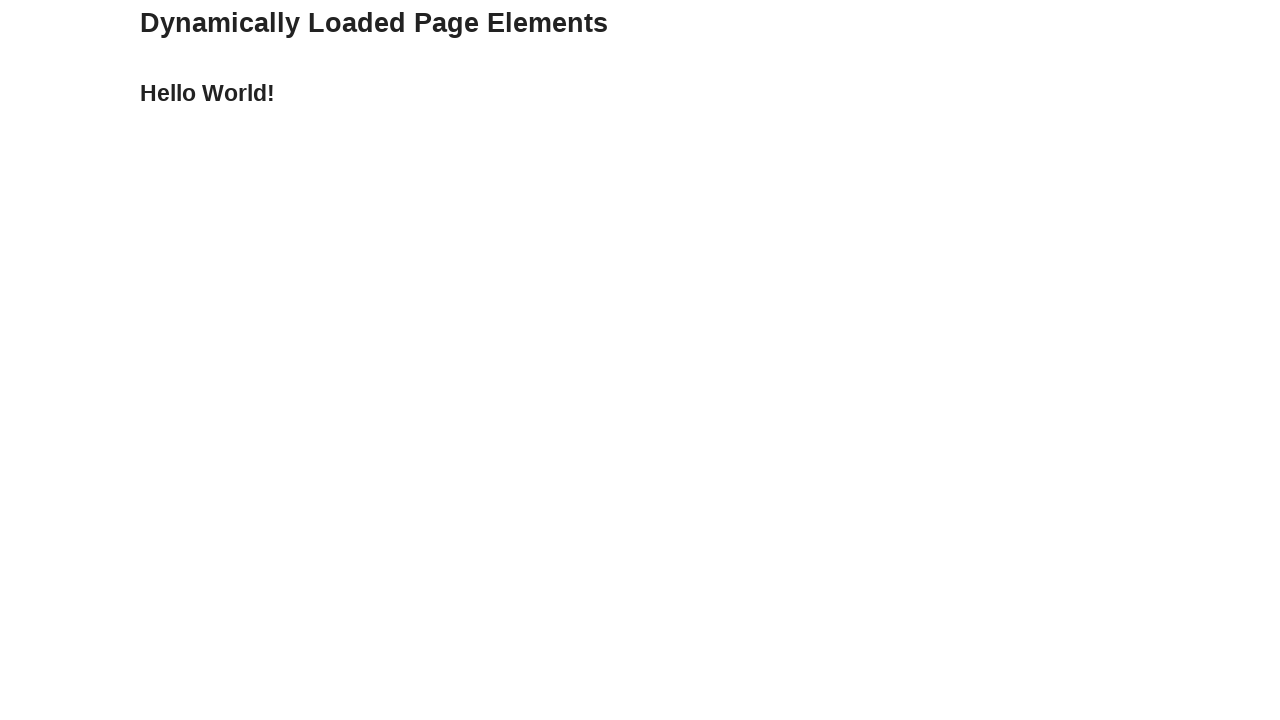

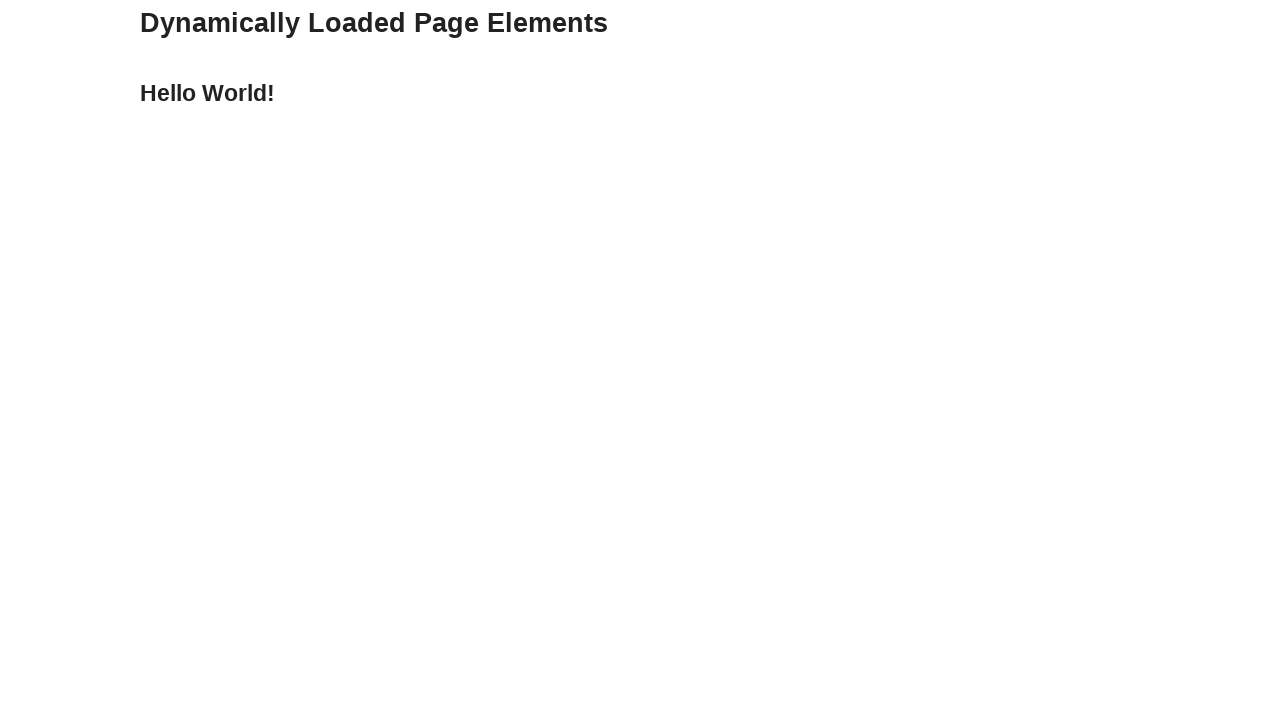